Clicks on the Terms footer link

Starting URL: https://www.target.com

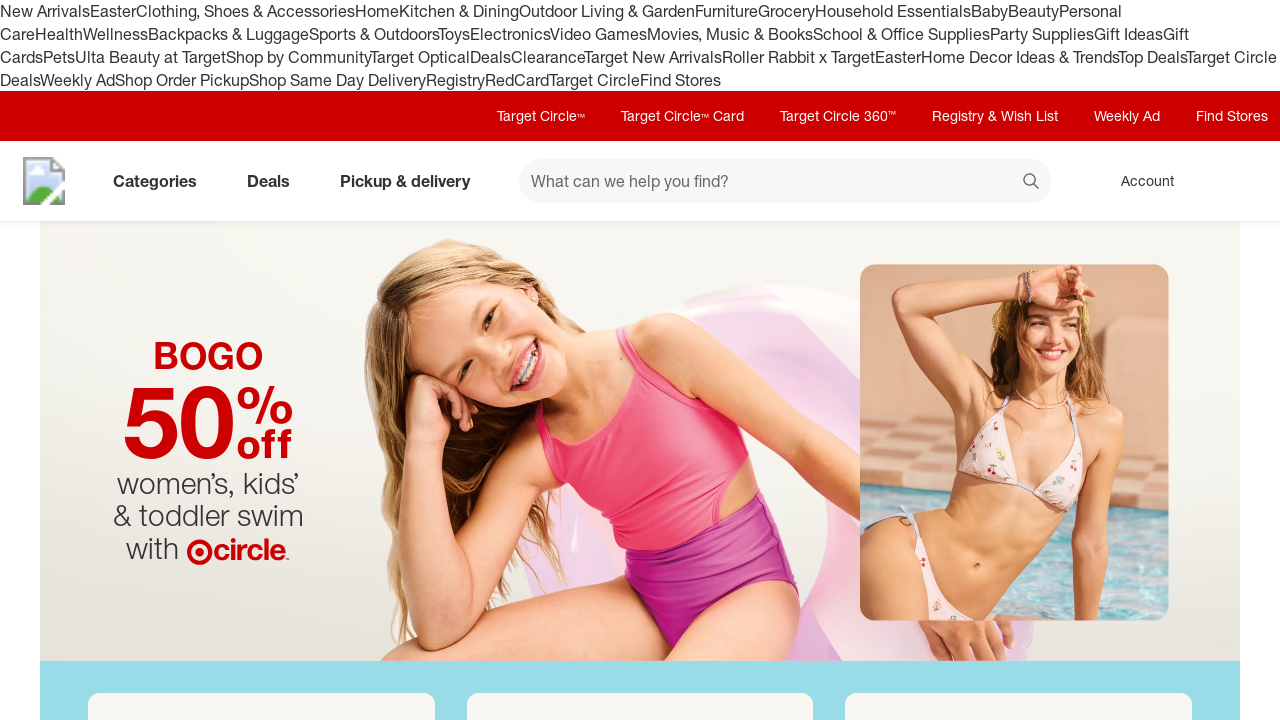

Navigated to Target homepage
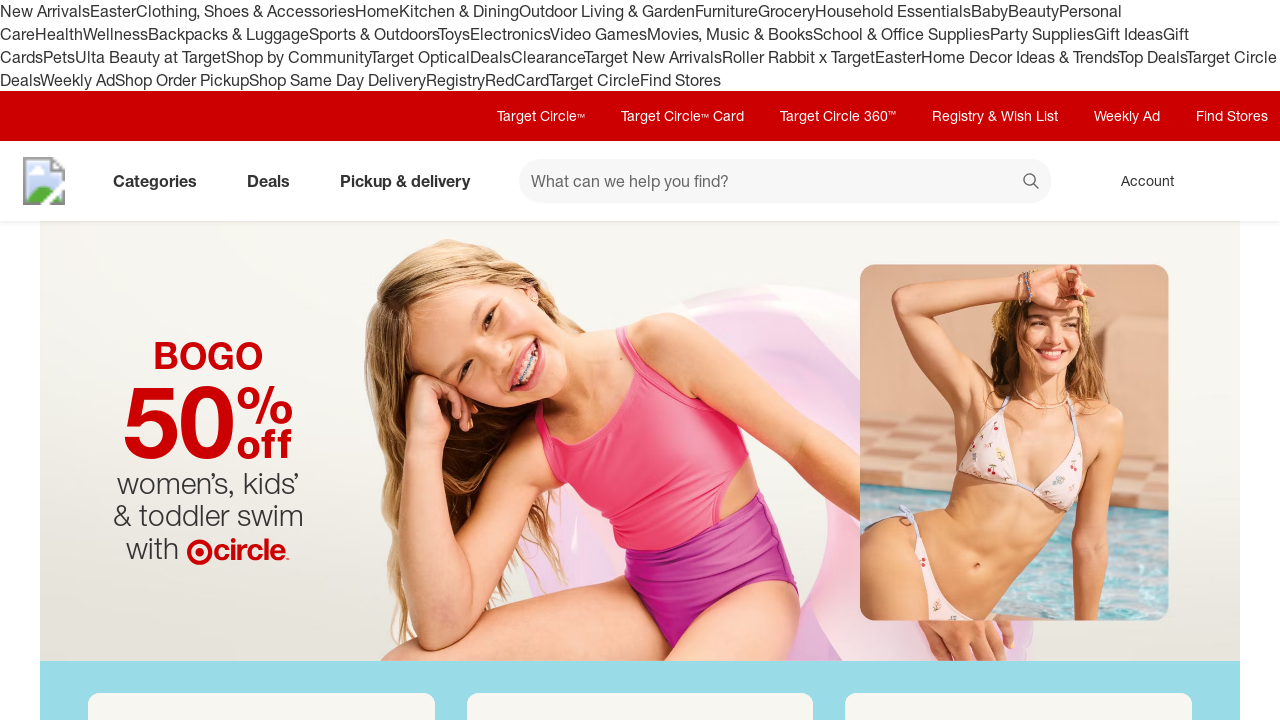

Clicked on Terms footer link at (336, 708) on a:text('Terms')
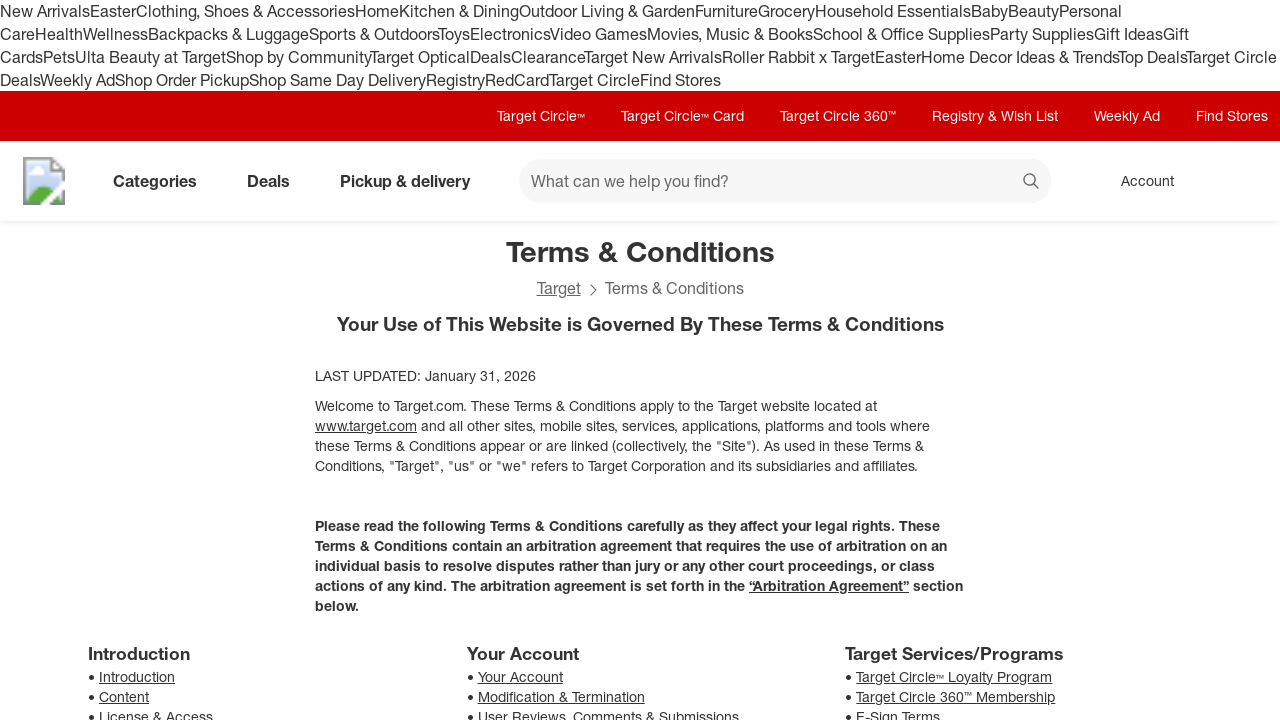

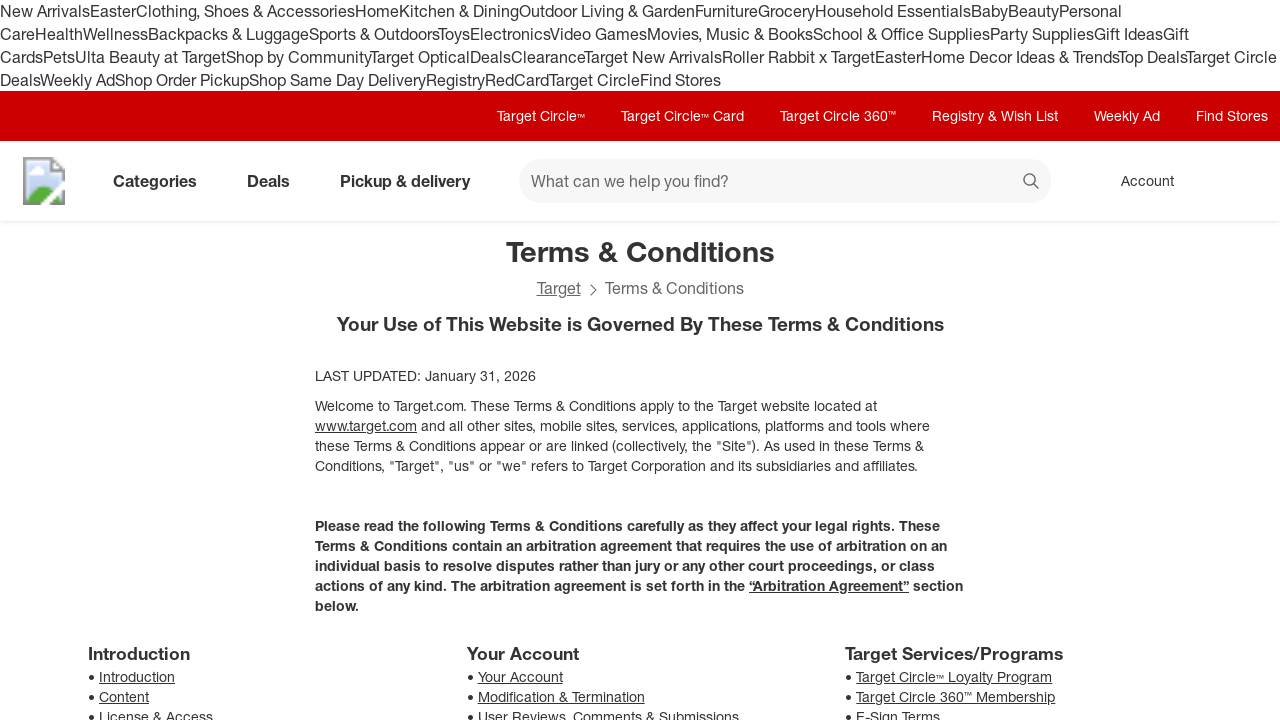